Automates the typing test by reading the displayed paragraph and typing it into the text field.

Starting URL: https://humanbenchmark.com/tests/typing

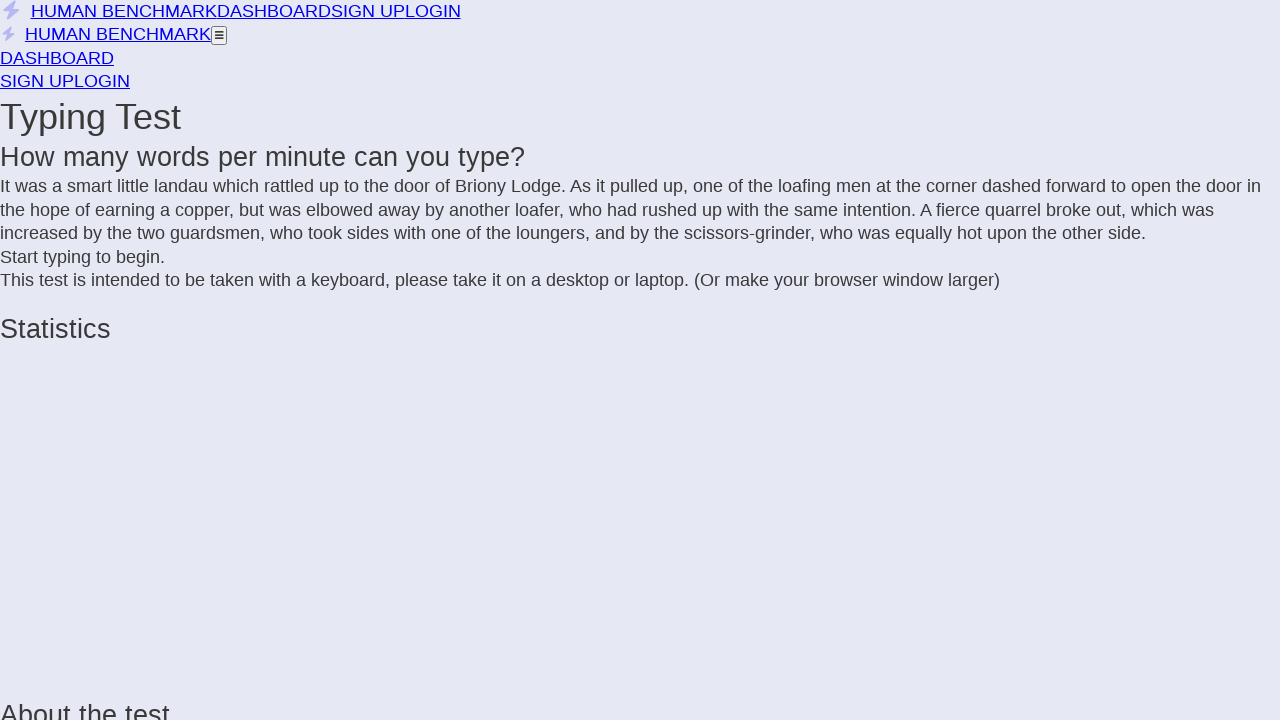

Waited for paragraph text element to load
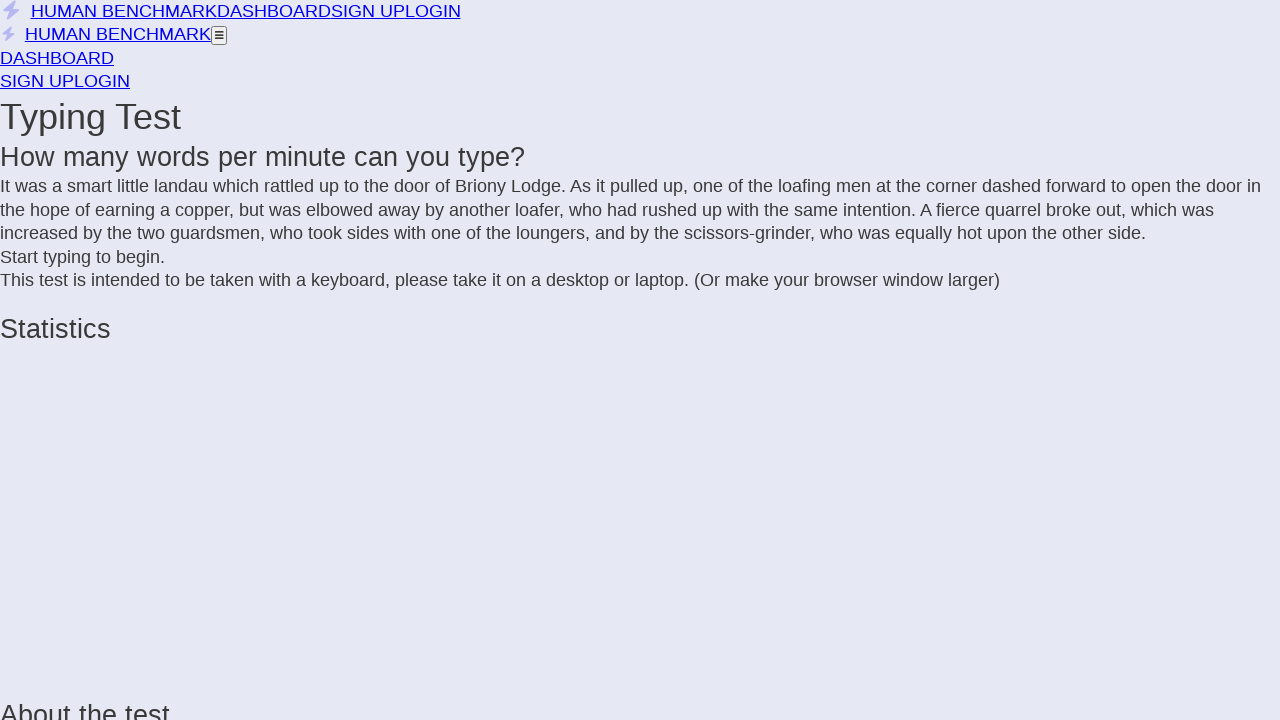

Retrieved paragraph text to type
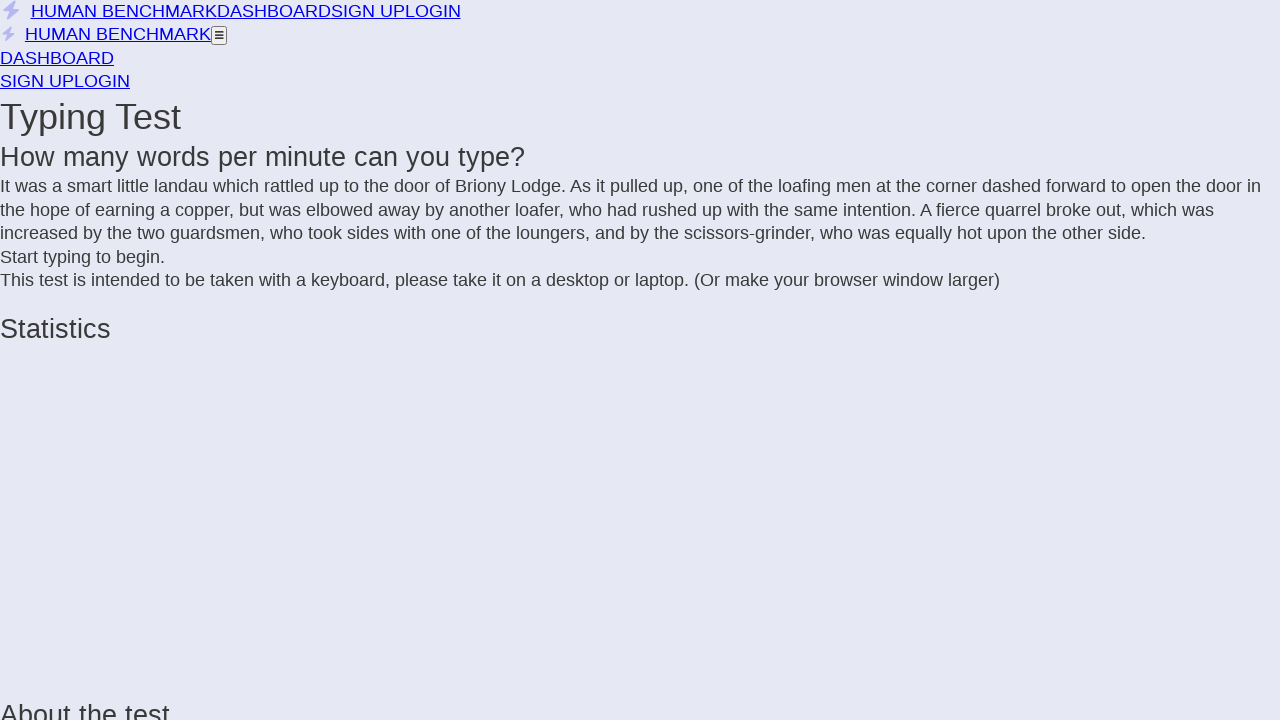

Typed the paragraph text into the input field on .letters.notranslate
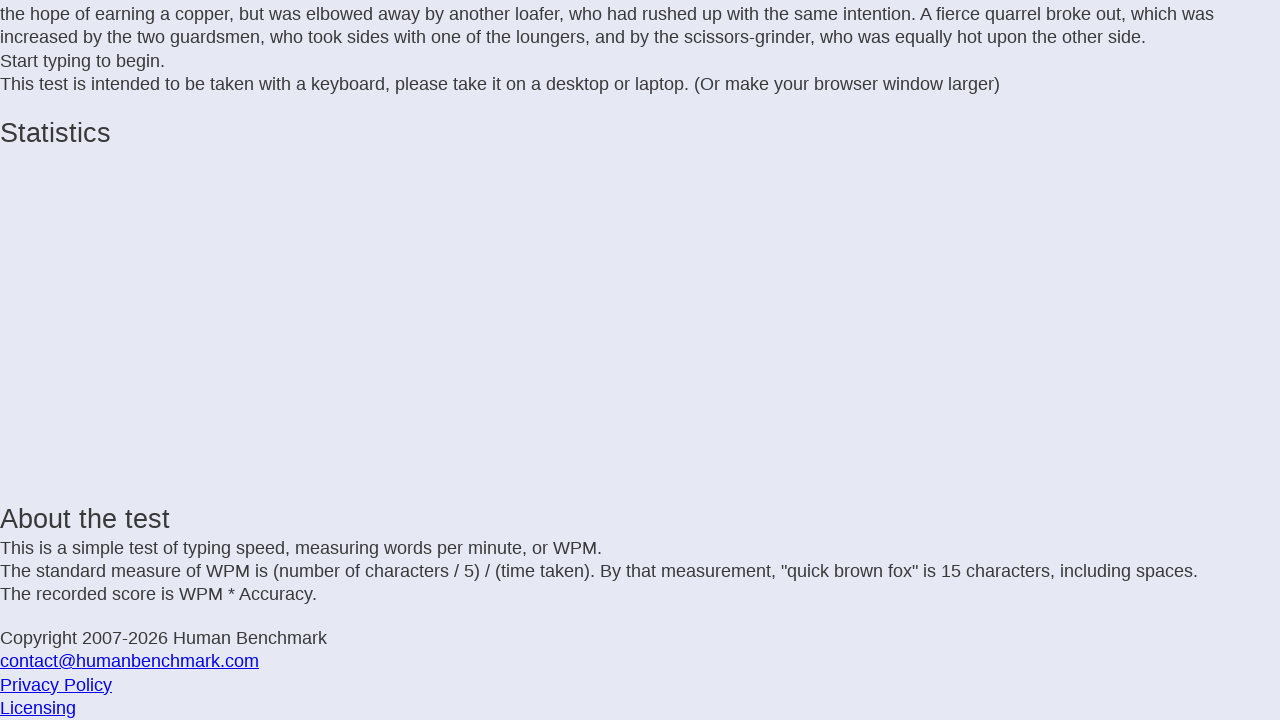

Waited for 1 second to allow test completion
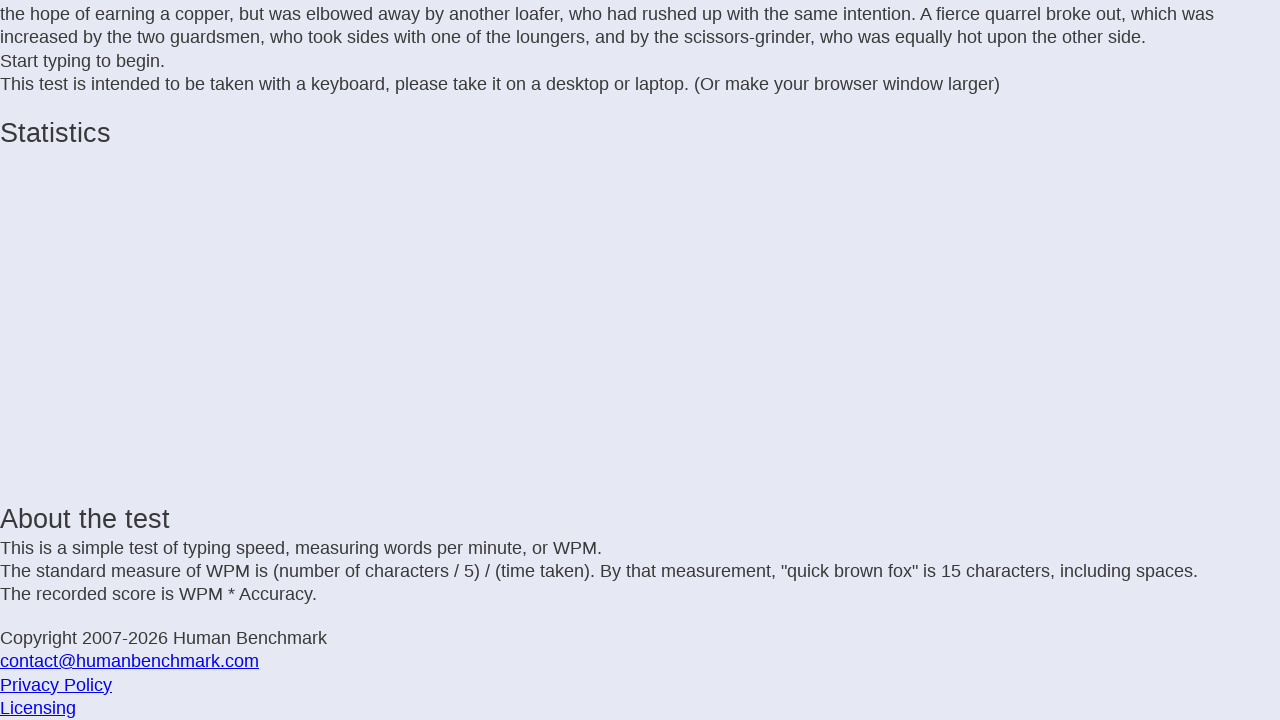

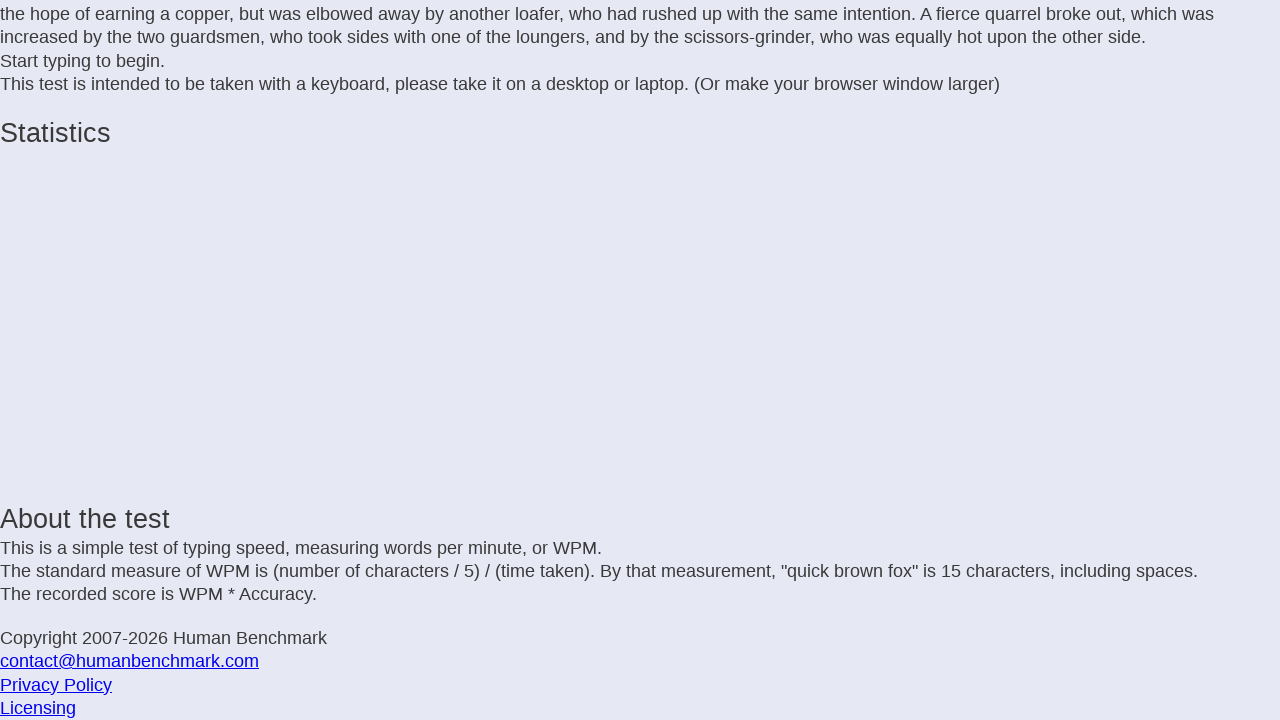